Navigates to the CandyMapper homepage and verifies the page title is displayed correctly

Starting URL: https://candymapper.com/

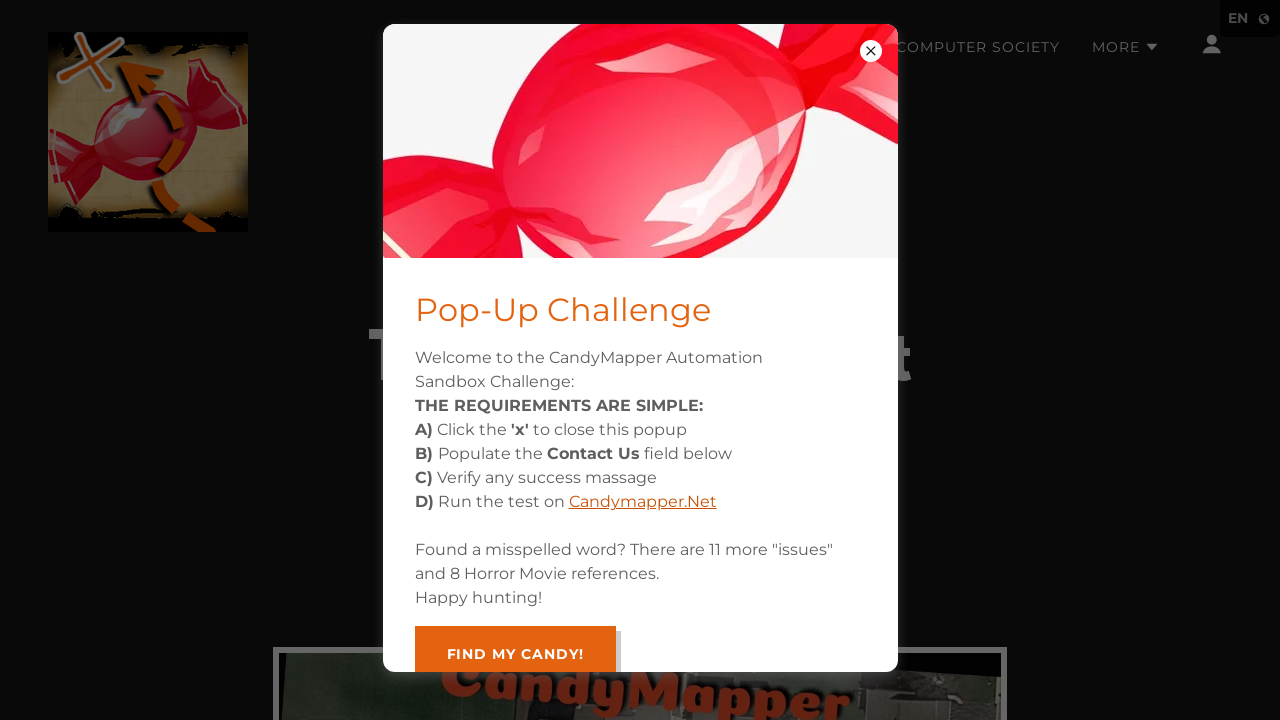

Navigated to CandyMapper homepage
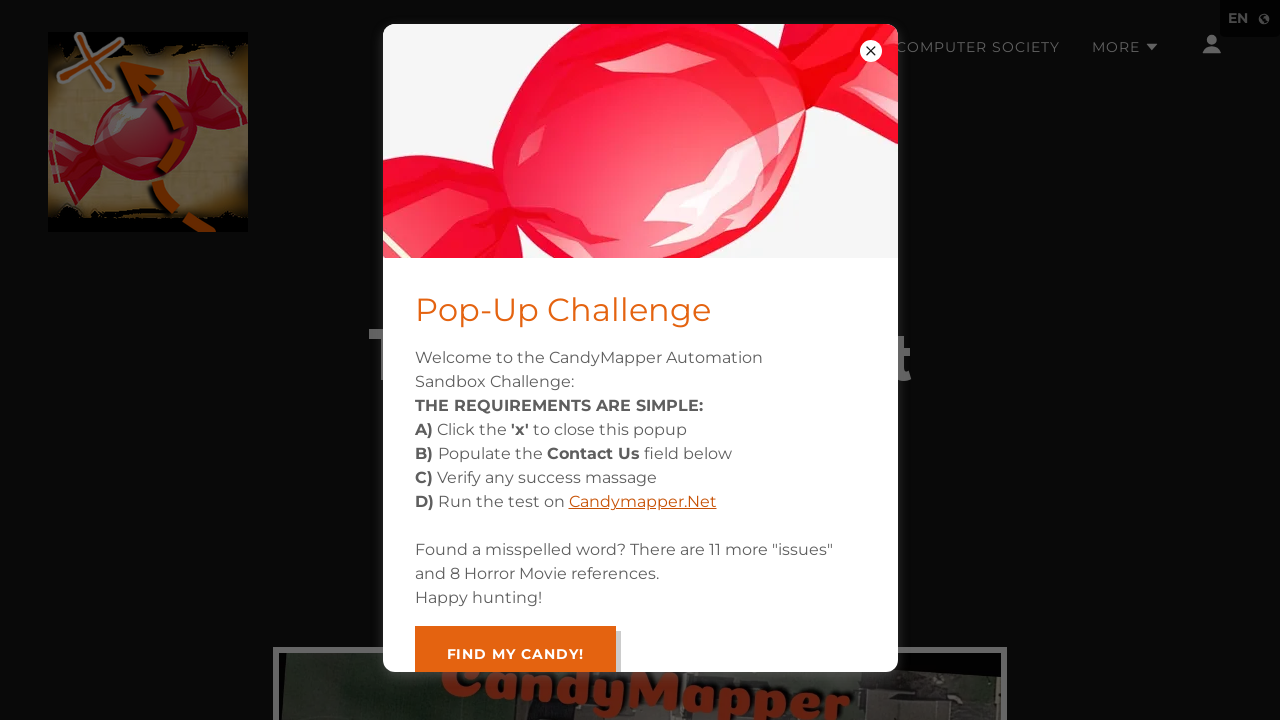

Page DOM content loaded
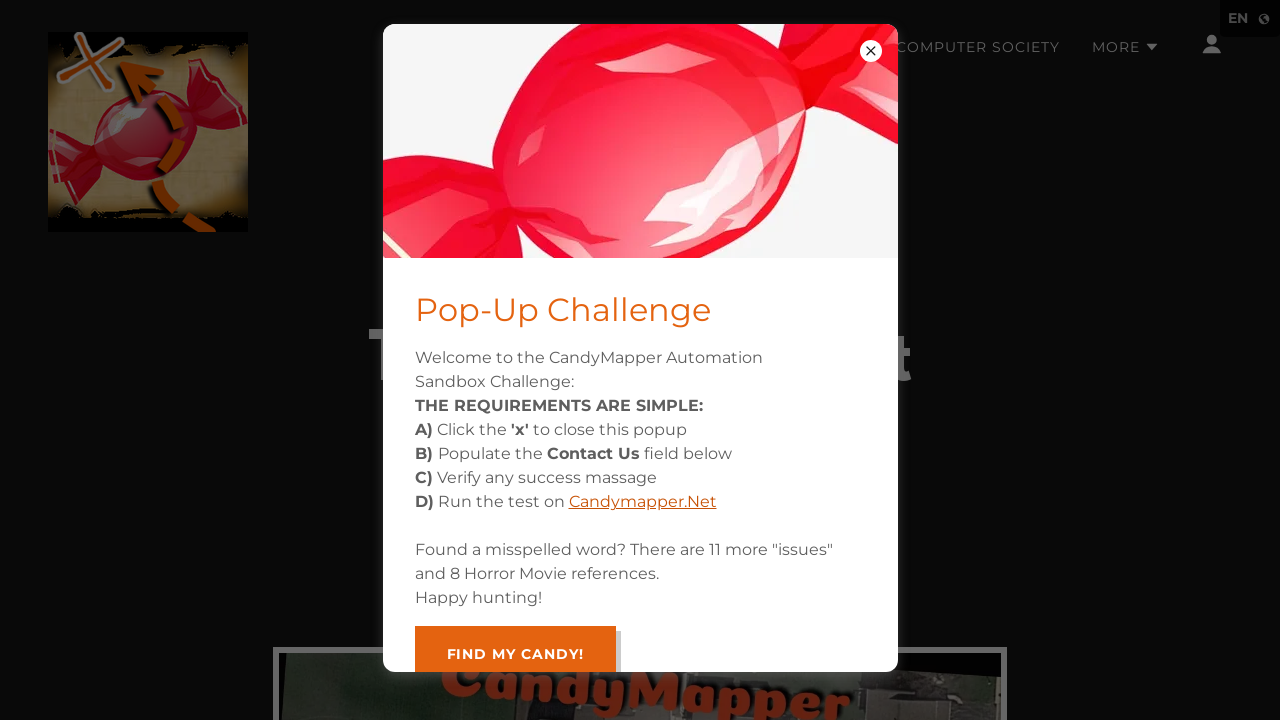

Located page title element
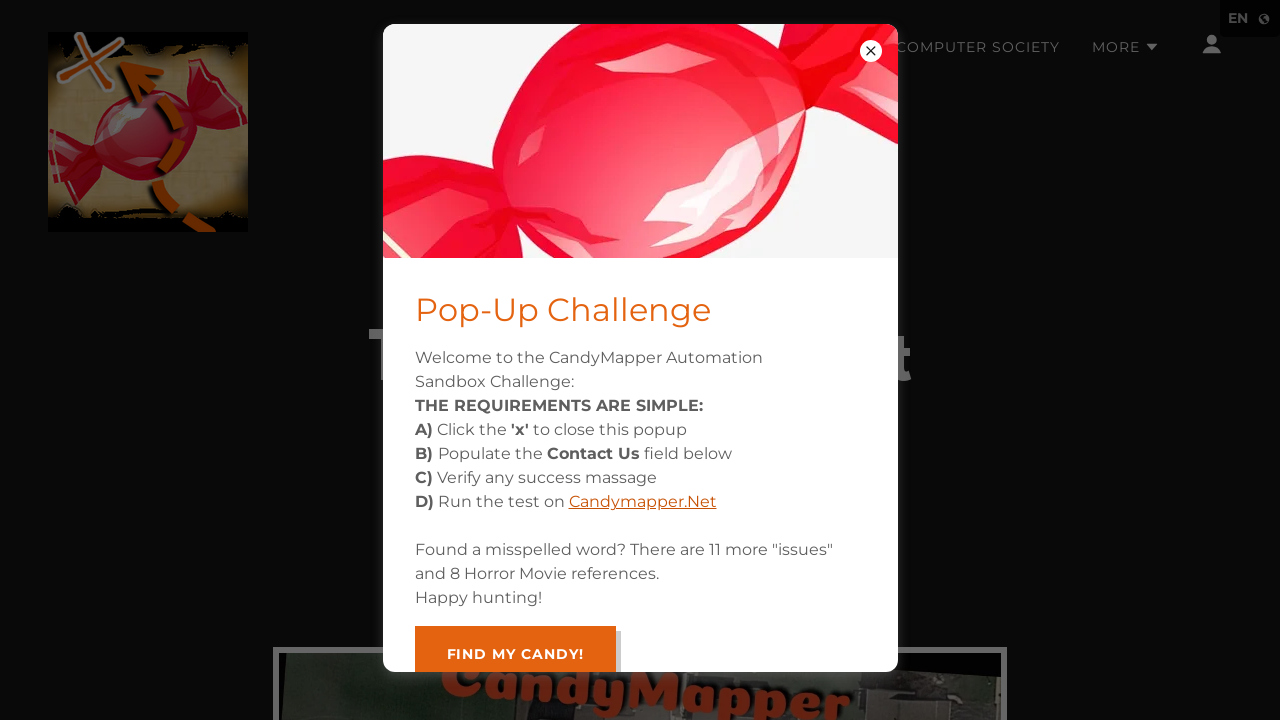

Page title element is visible
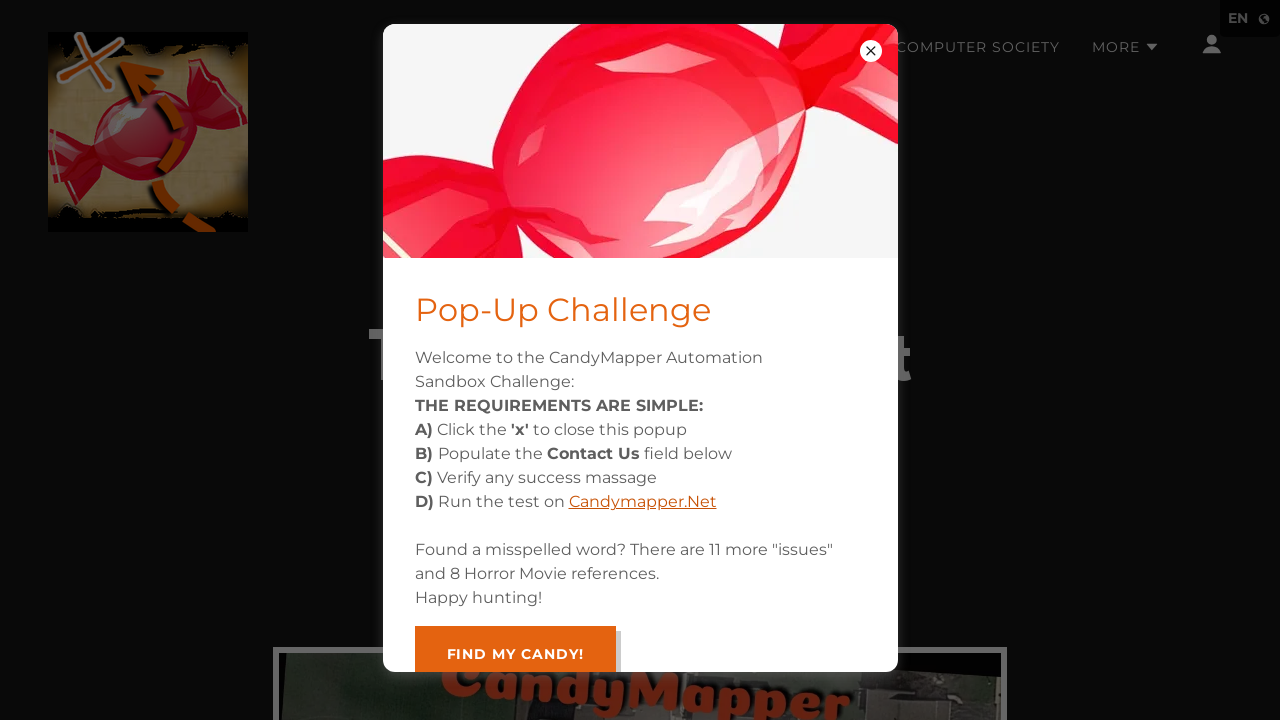

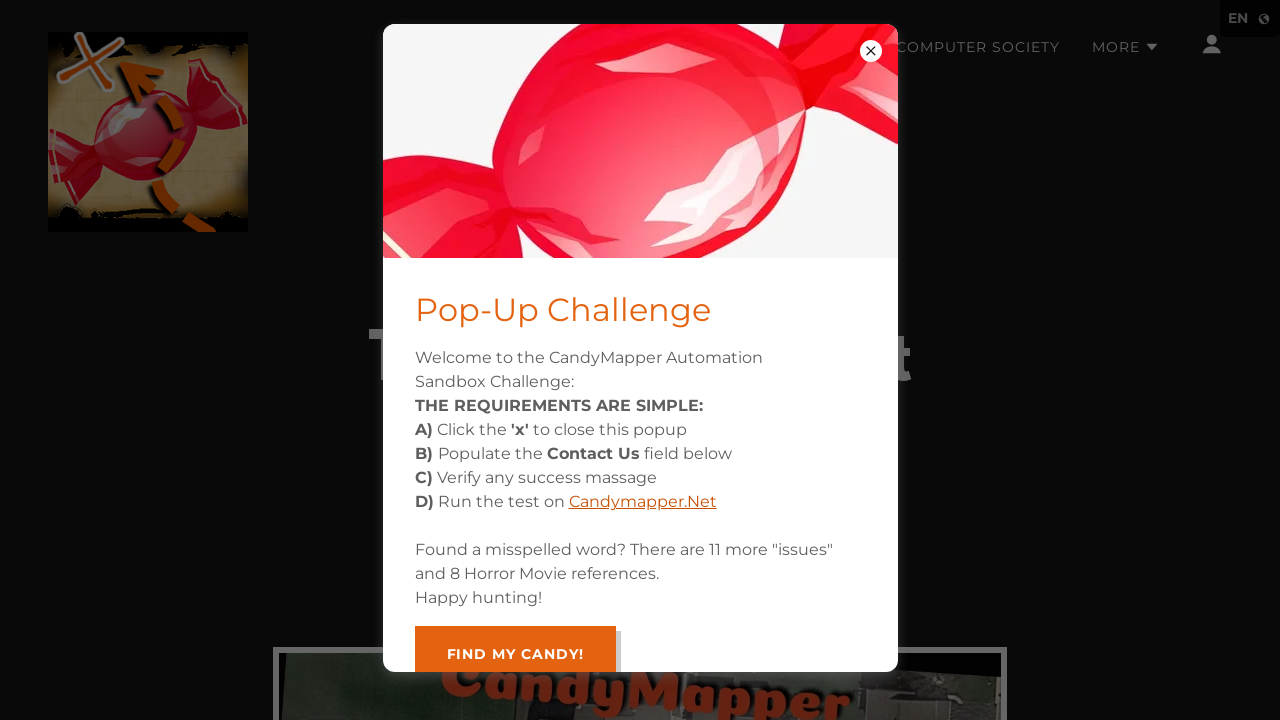